Tests a calculator form by reading two numbers, calculating their sum, and selecting the result from a dropdown menu before submitting

Starting URL: https://suninjuly.github.io/selects1.html

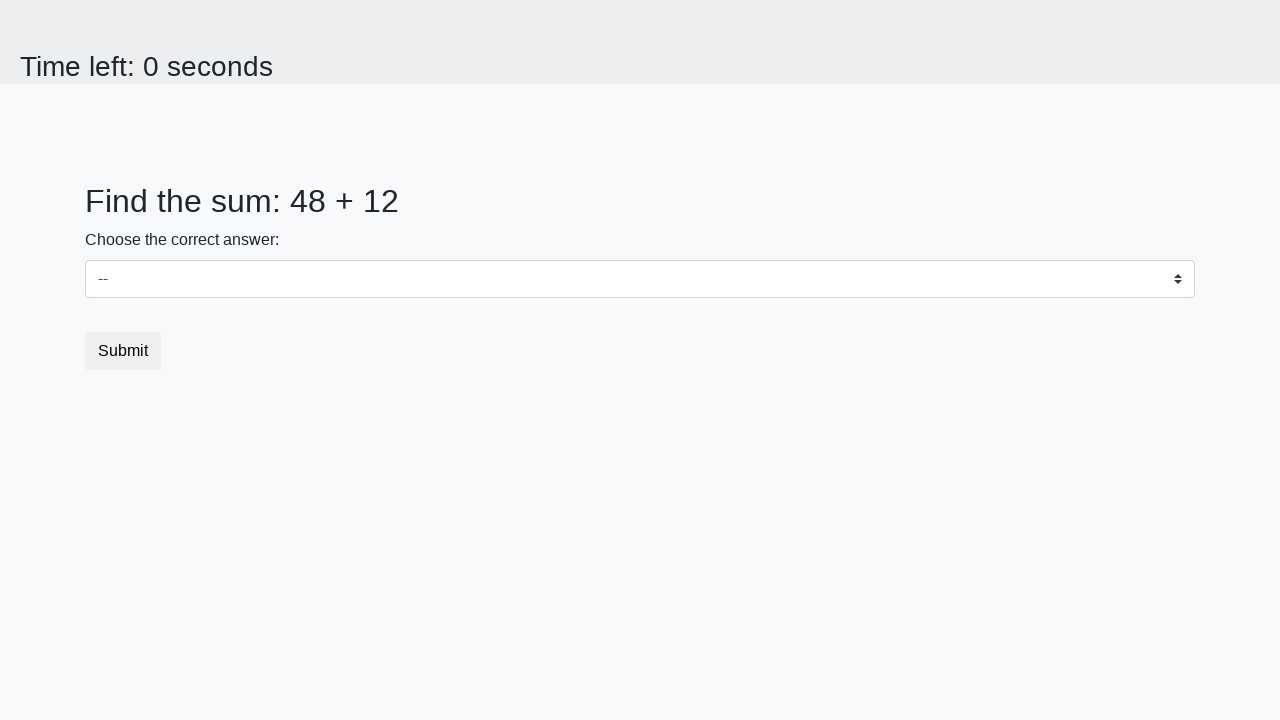

Located first number element (#num1)
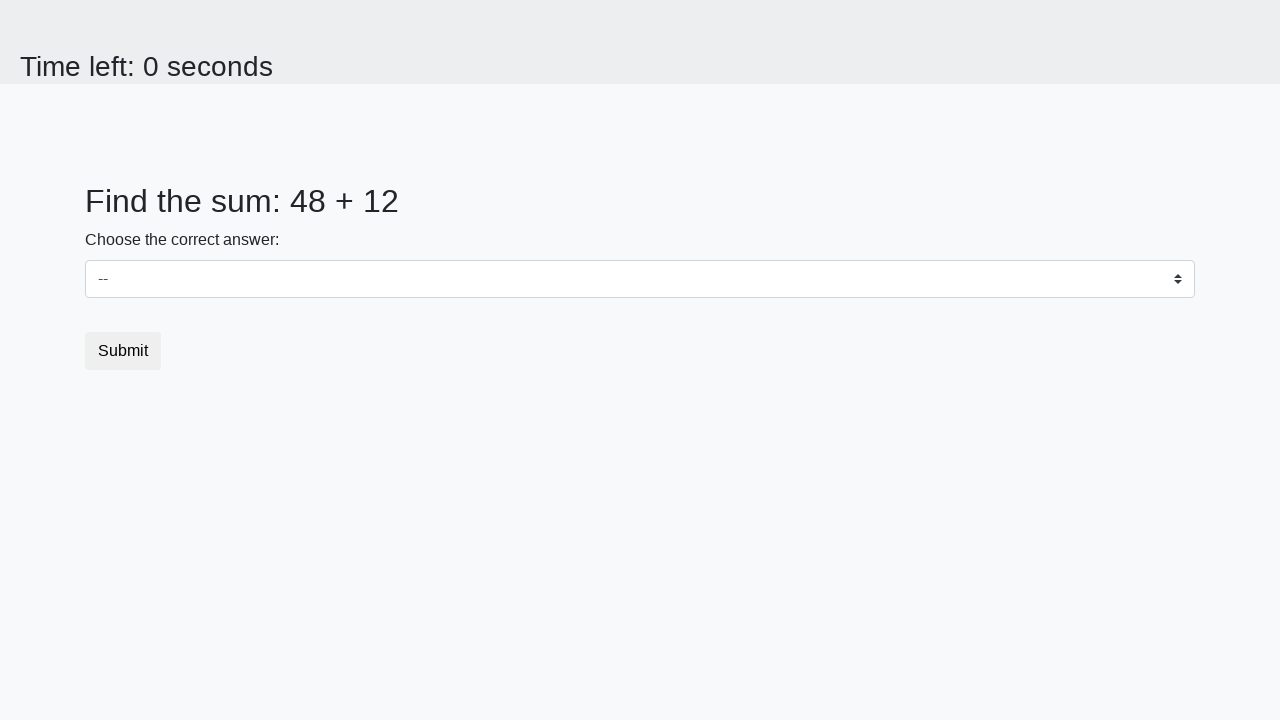

Read first number: 48
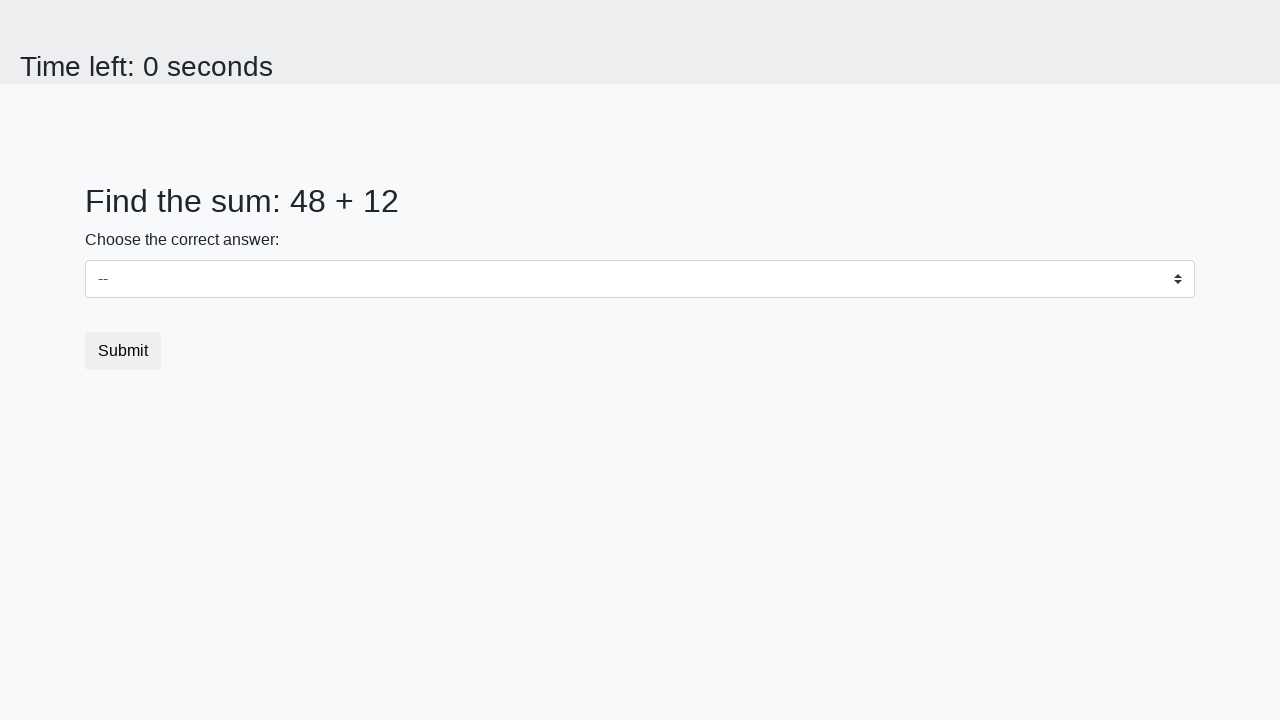

Located second number element (#num2)
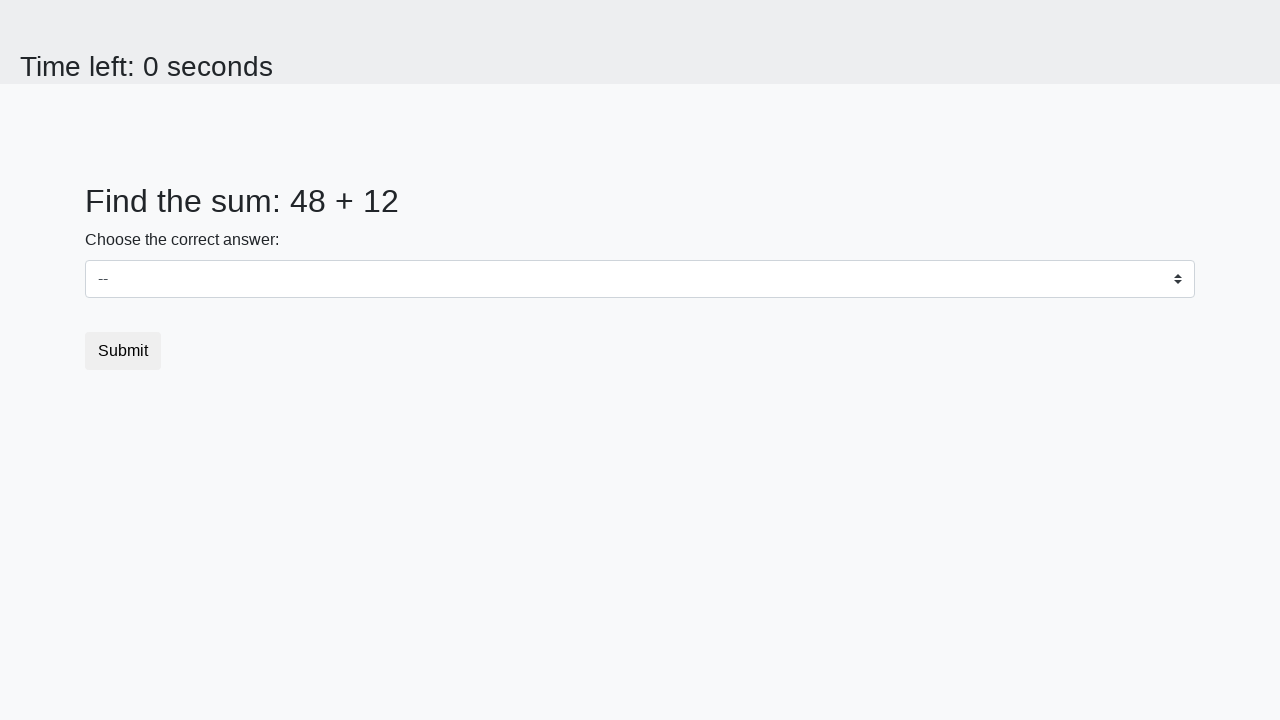

Read second number: 12
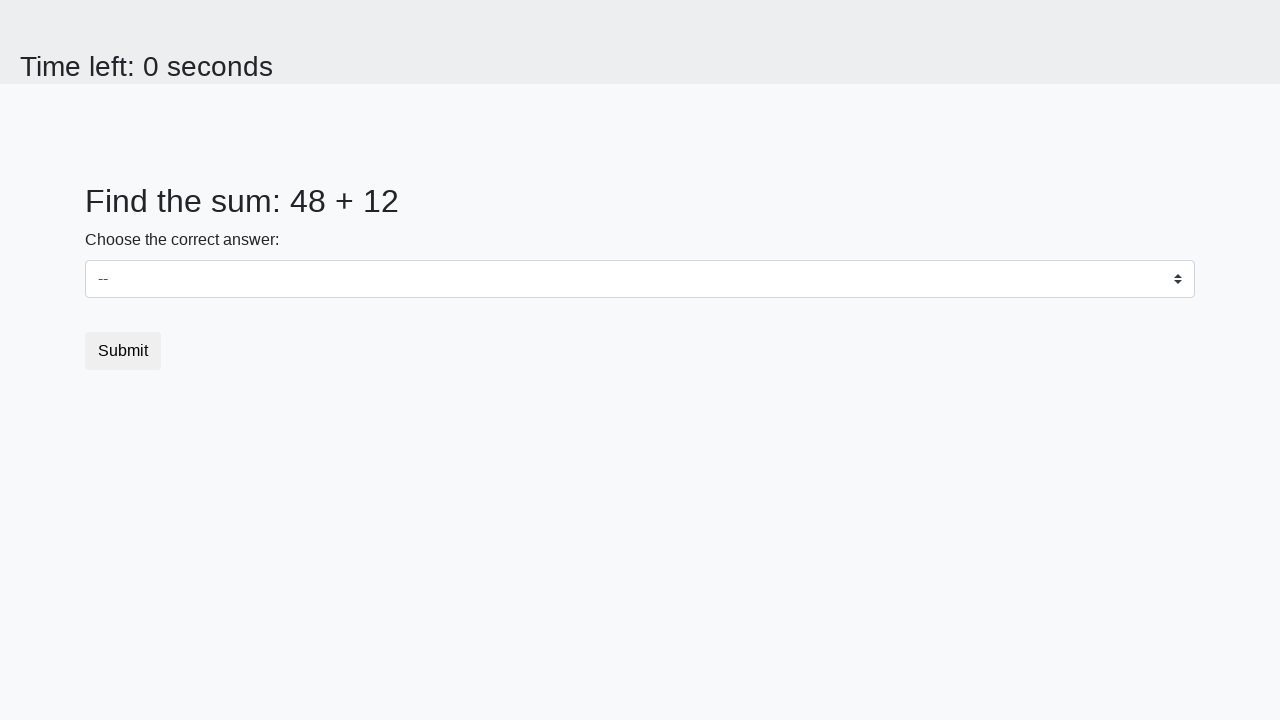

Calculated sum: 48 + 12 = 60
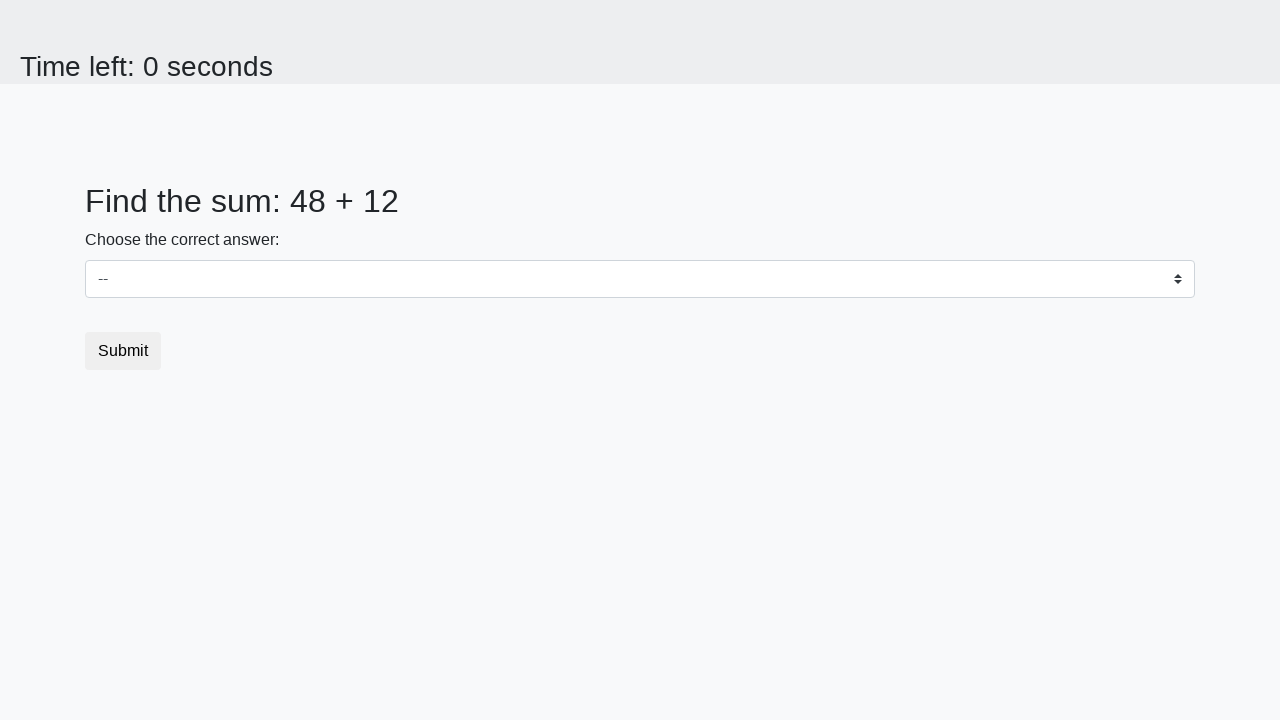

Selected calculated result '60' from dropdown on select
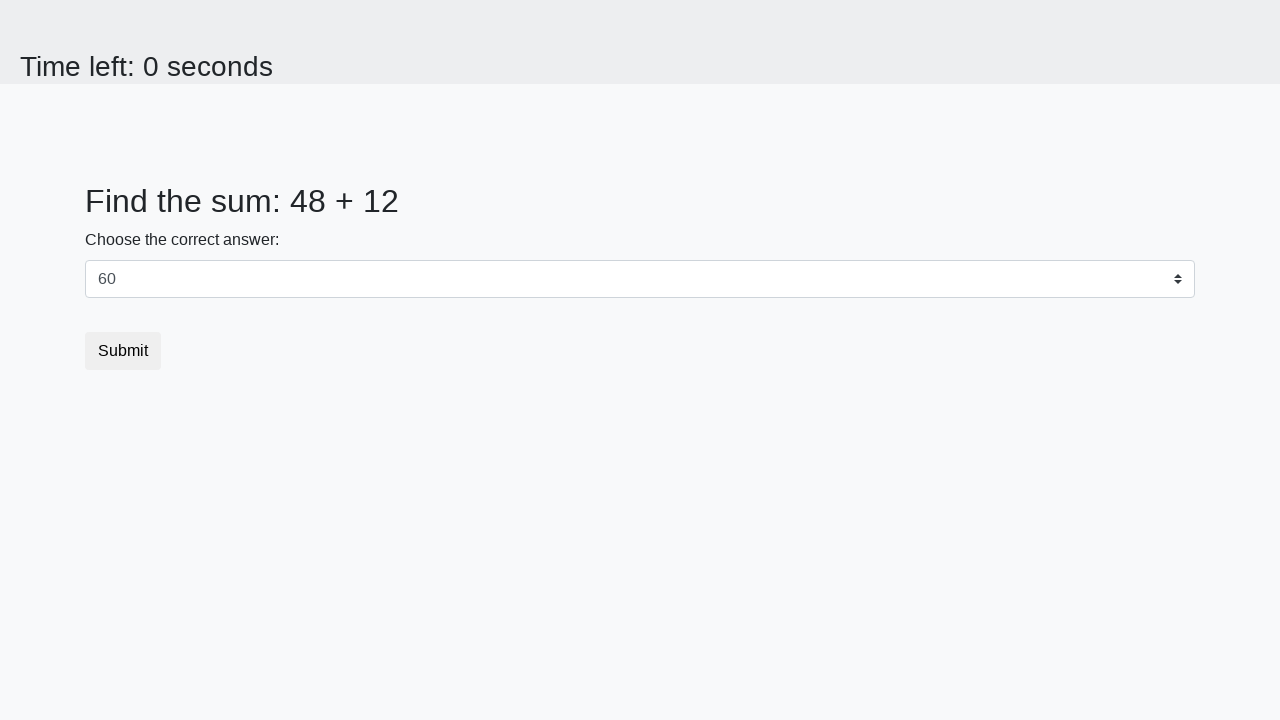

Clicked submit button to submit form at (123, 351) on [type="submit"]
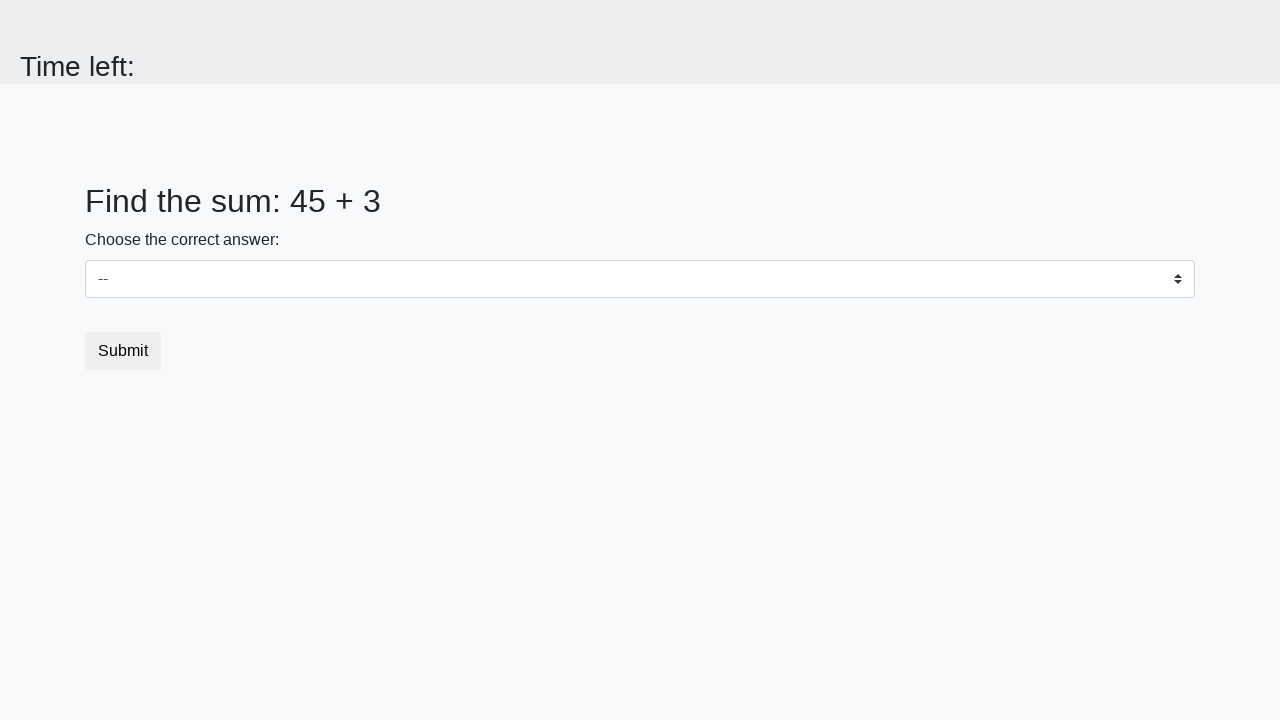

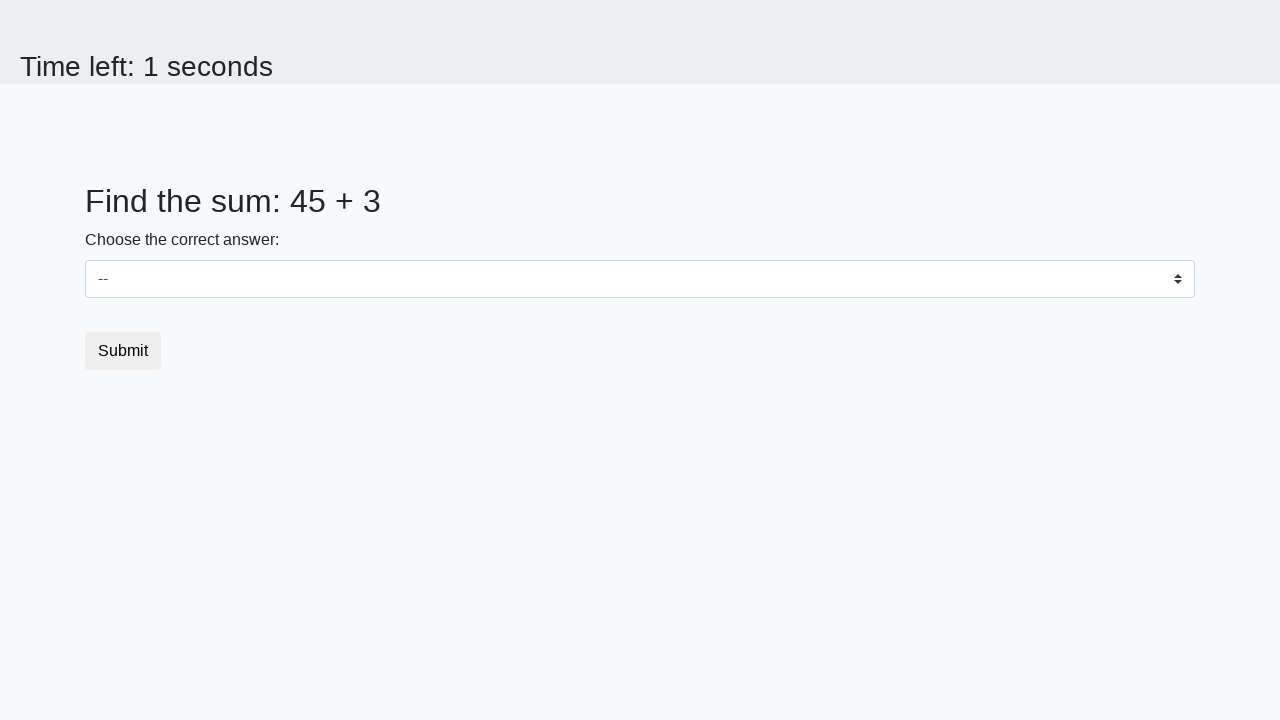